Tests filtering to display only active (incomplete) items by clicking the Active filter.

Starting URL: https://demo.playwright.dev/todomvc

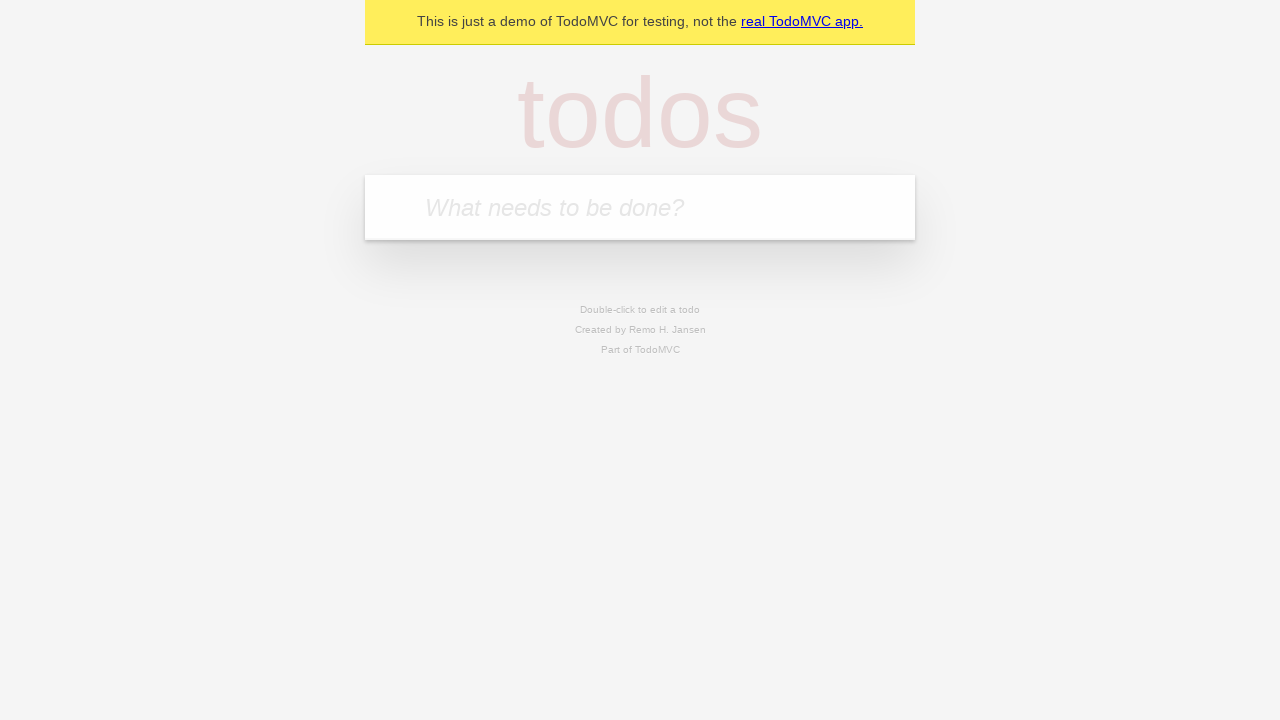

Filled new todo field with 'buy some cheese' on .new-todo
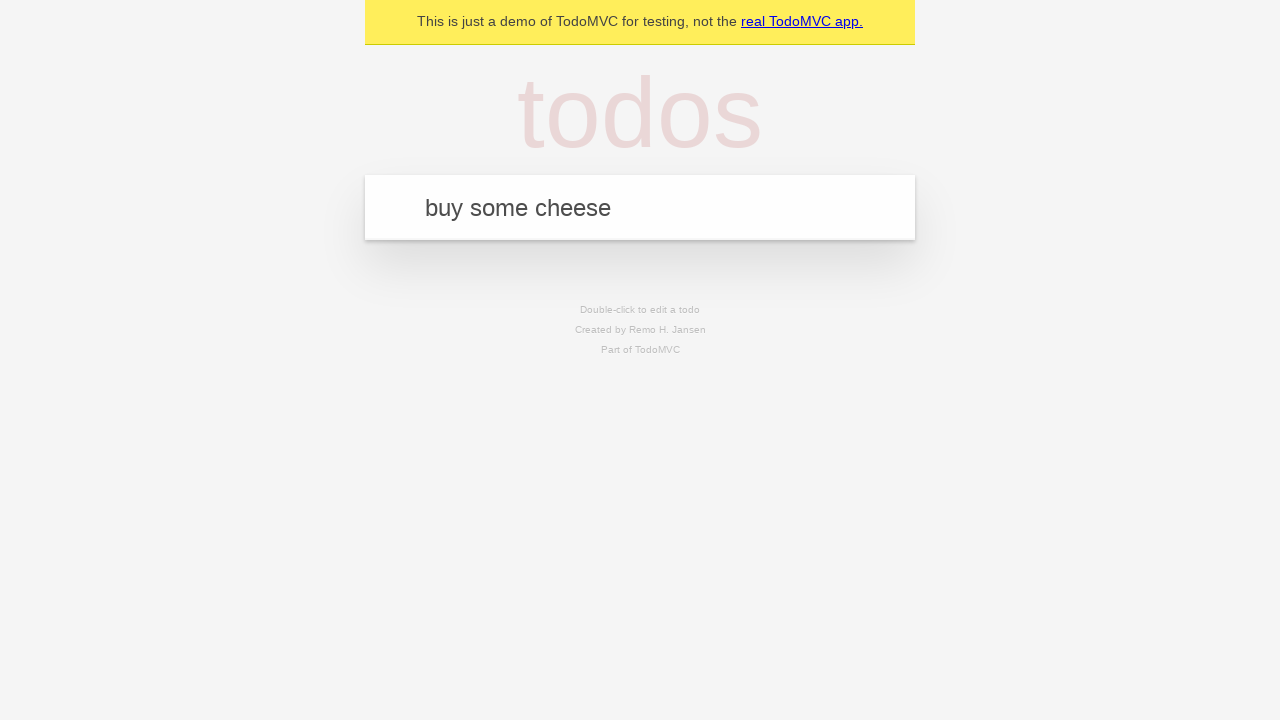

Pressed Enter to create first todo item on .new-todo
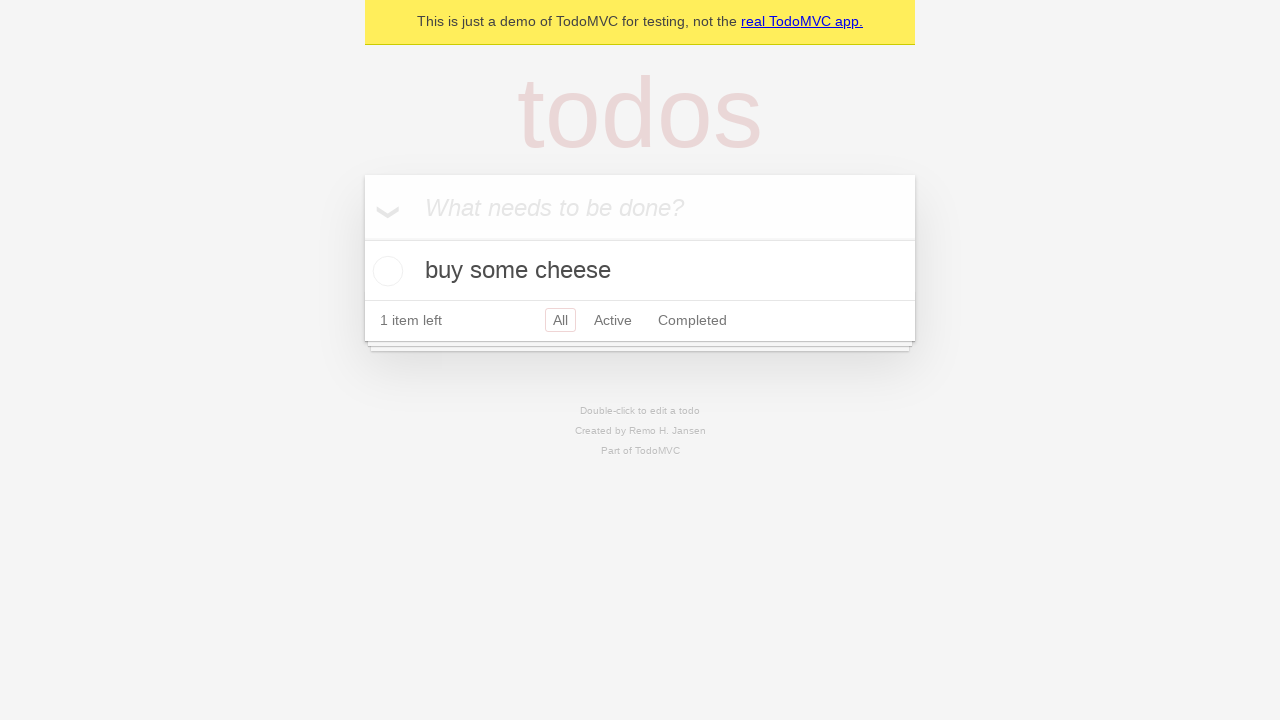

Filled new todo field with 'feed the cat' on .new-todo
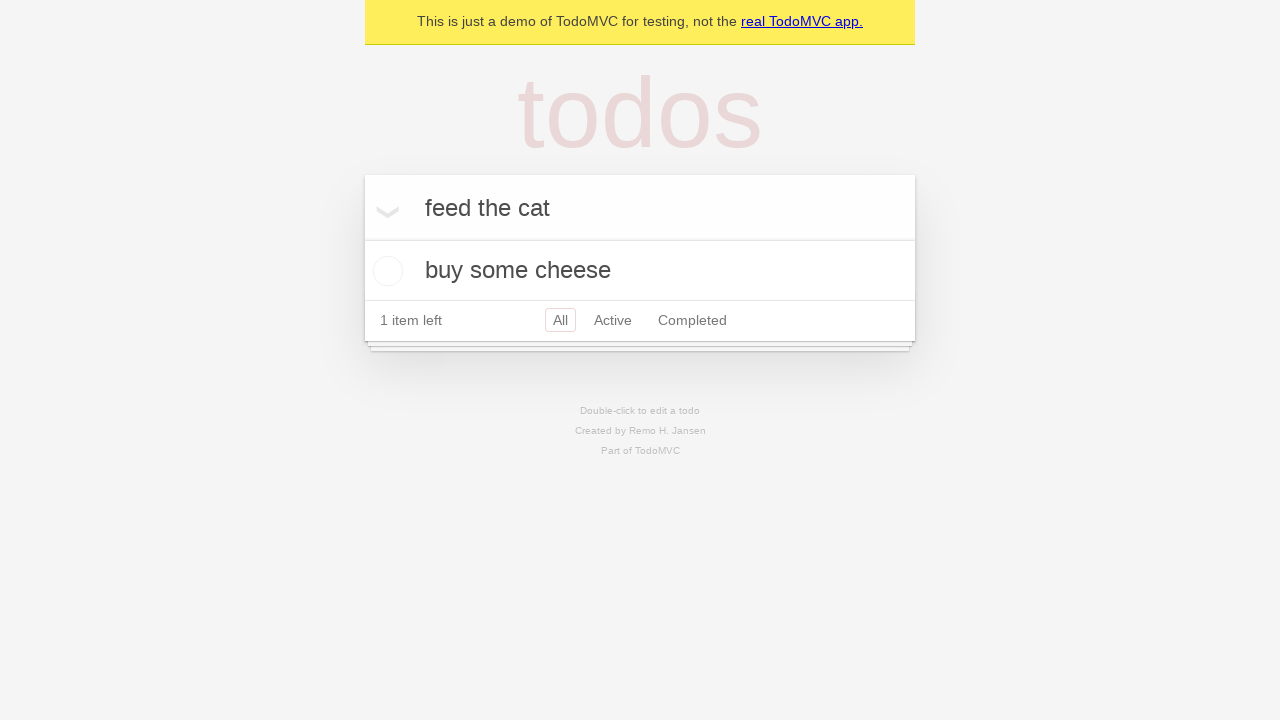

Pressed Enter to create second todo item on .new-todo
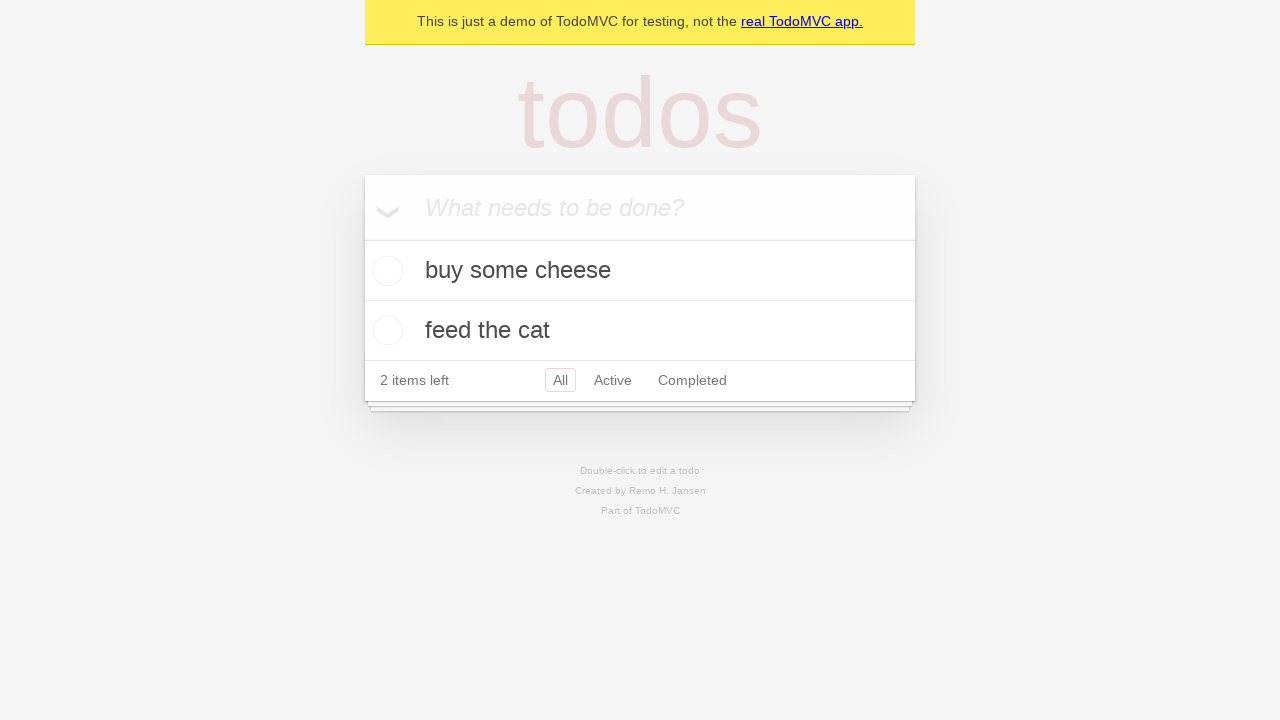

Filled new todo field with 'book a doctors appointment' on .new-todo
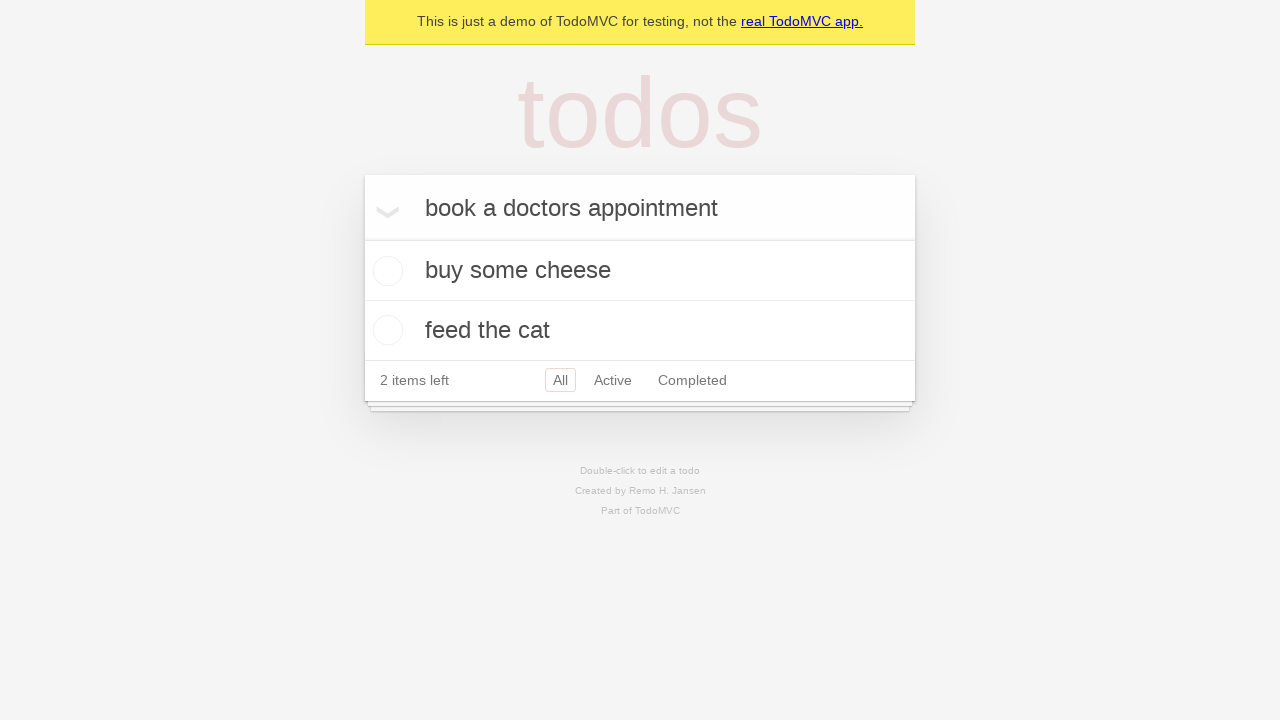

Pressed Enter to create third todo item on .new-todo
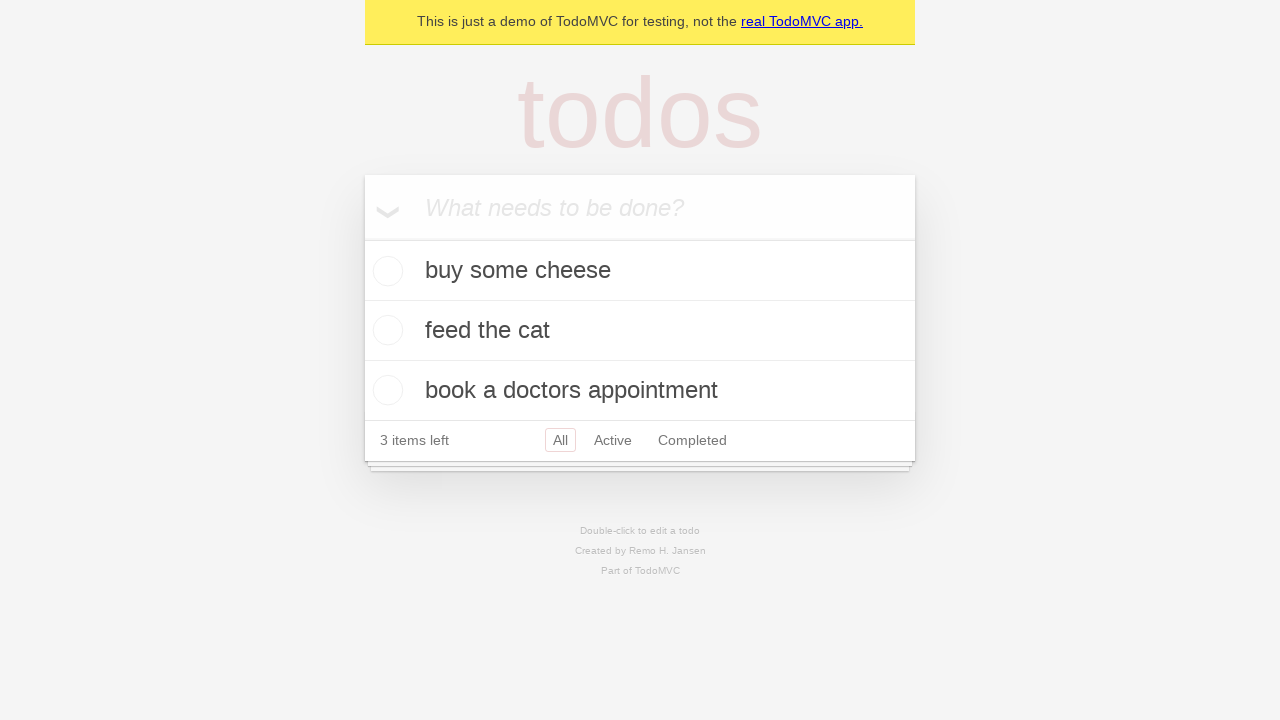

Marked second todo item as completed at (385, 330) on .todo-list li:nth-child(2) .toggle
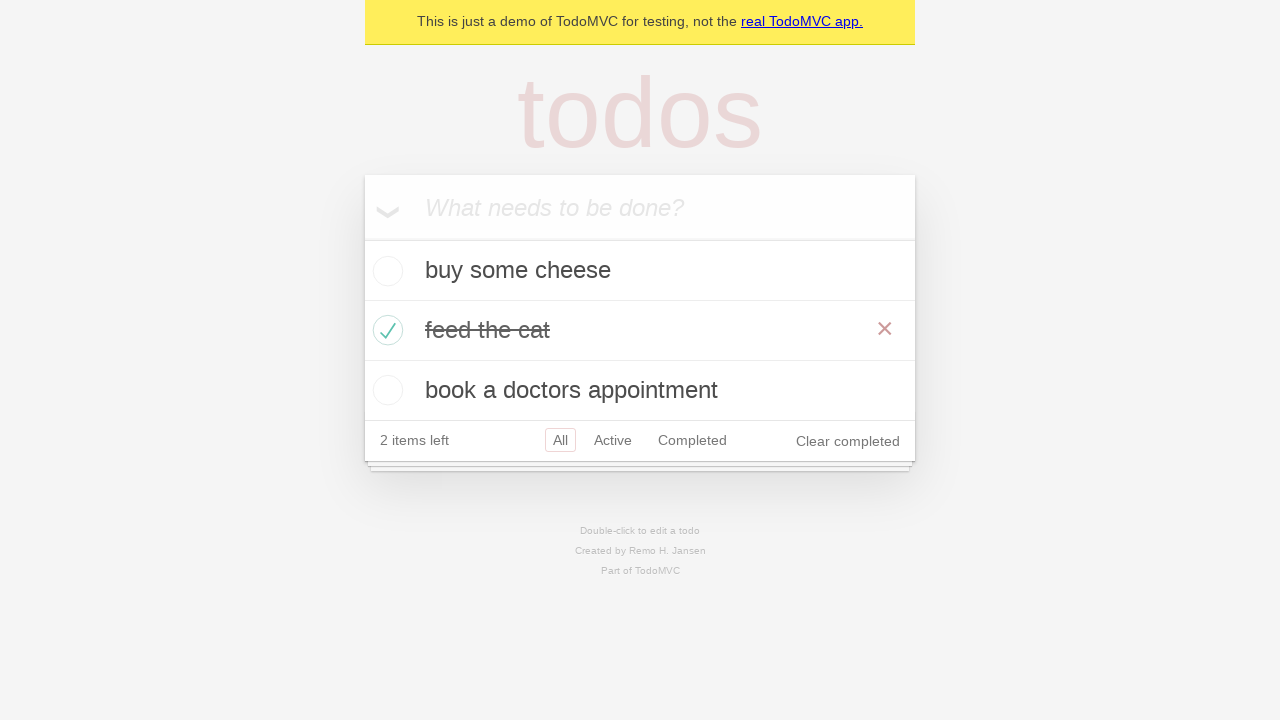

Clicked Active filter to display only incomplete items at (613, 440) on .filters >> text=Active
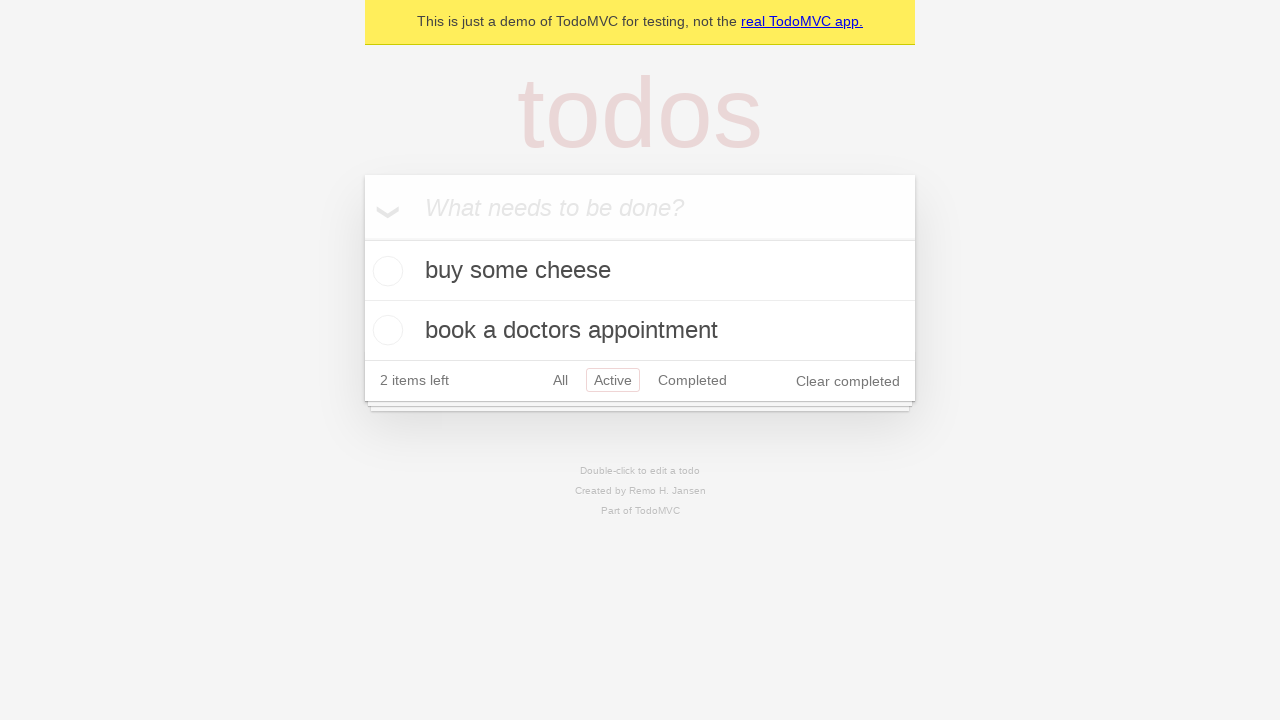

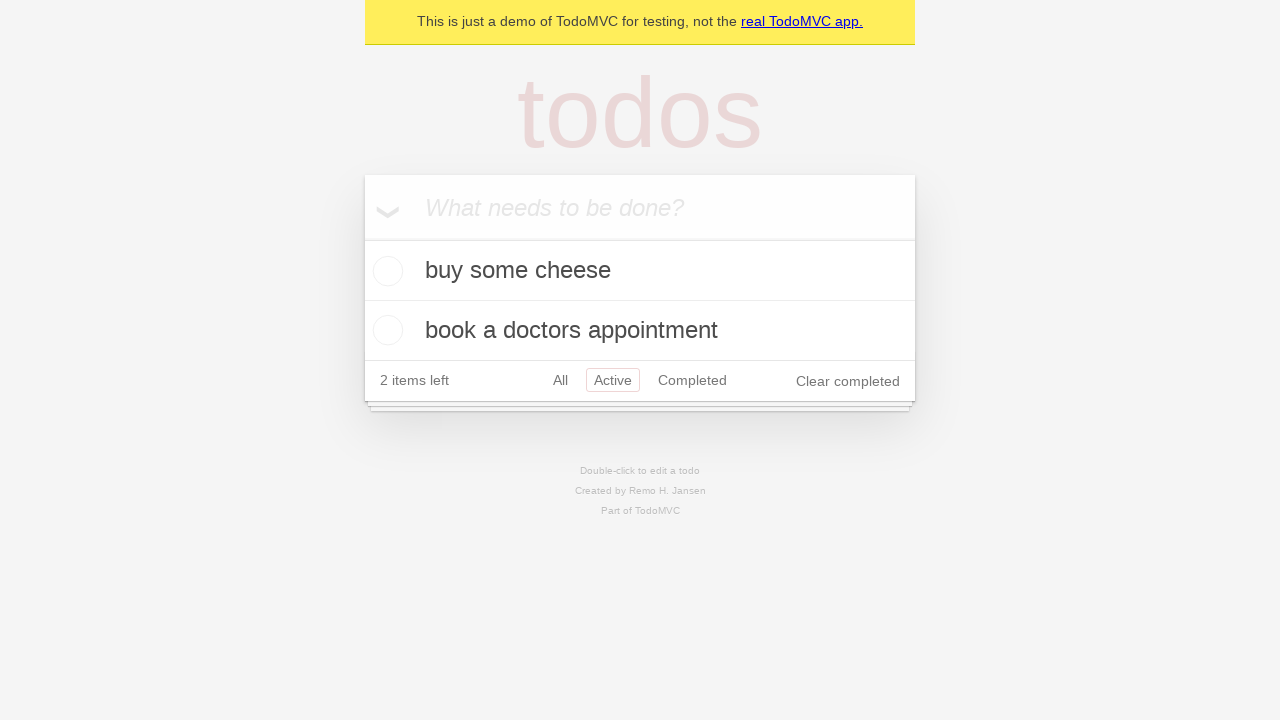